Navigates to the Sauce Labs guinea-pig test page and verifies the page loads successfully

Starting URL: https://saucelabs.com/test/guinea-pig

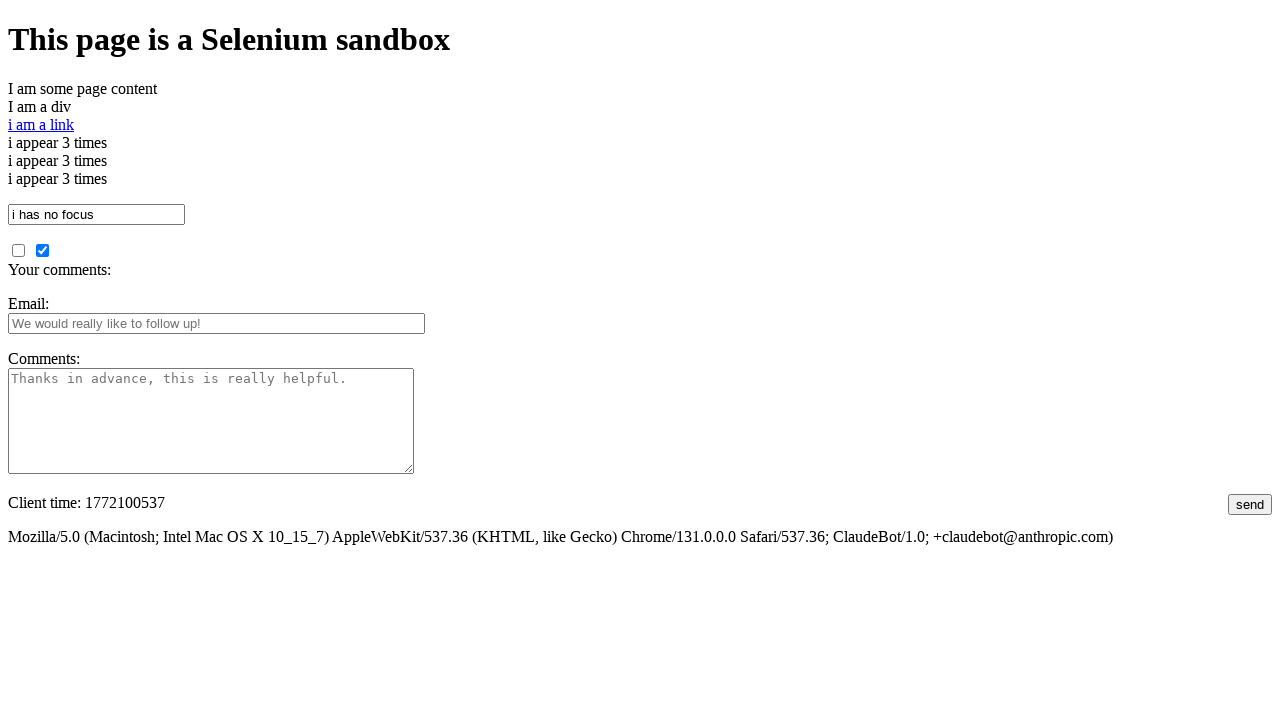

Navigated to Sauce Labs guinea-pig test page
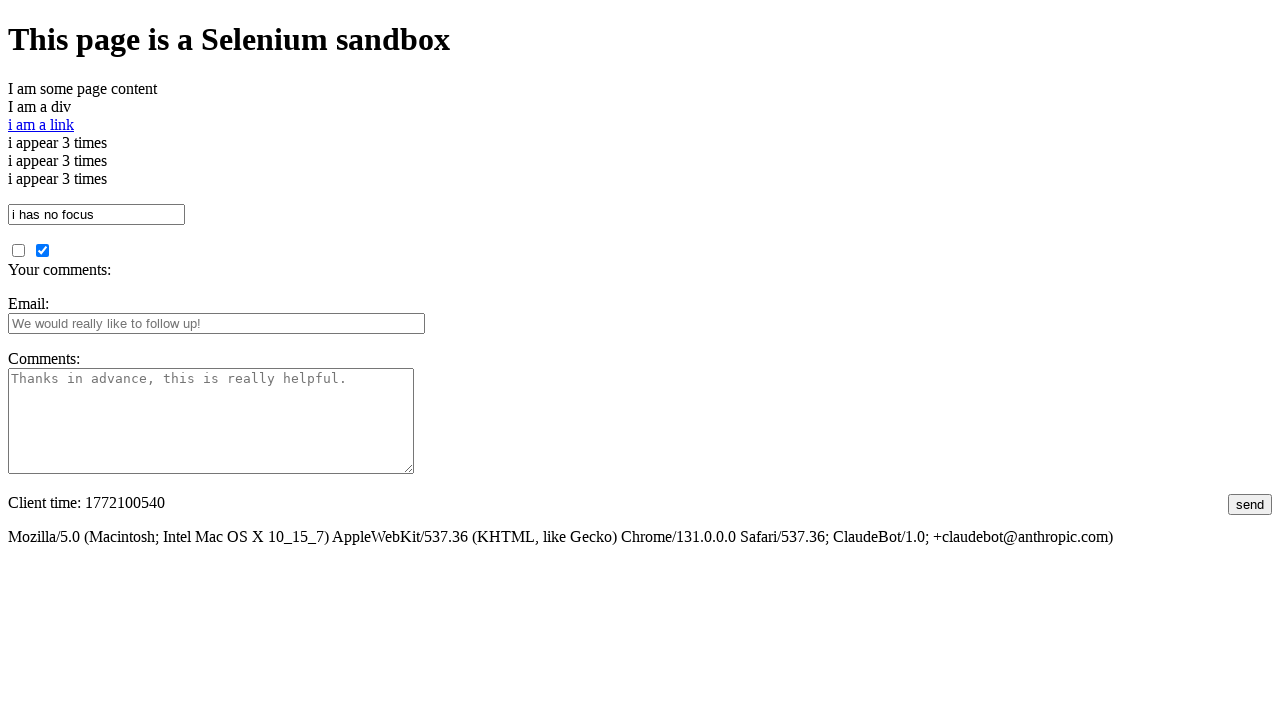

Page fully loaded with no pending network requests
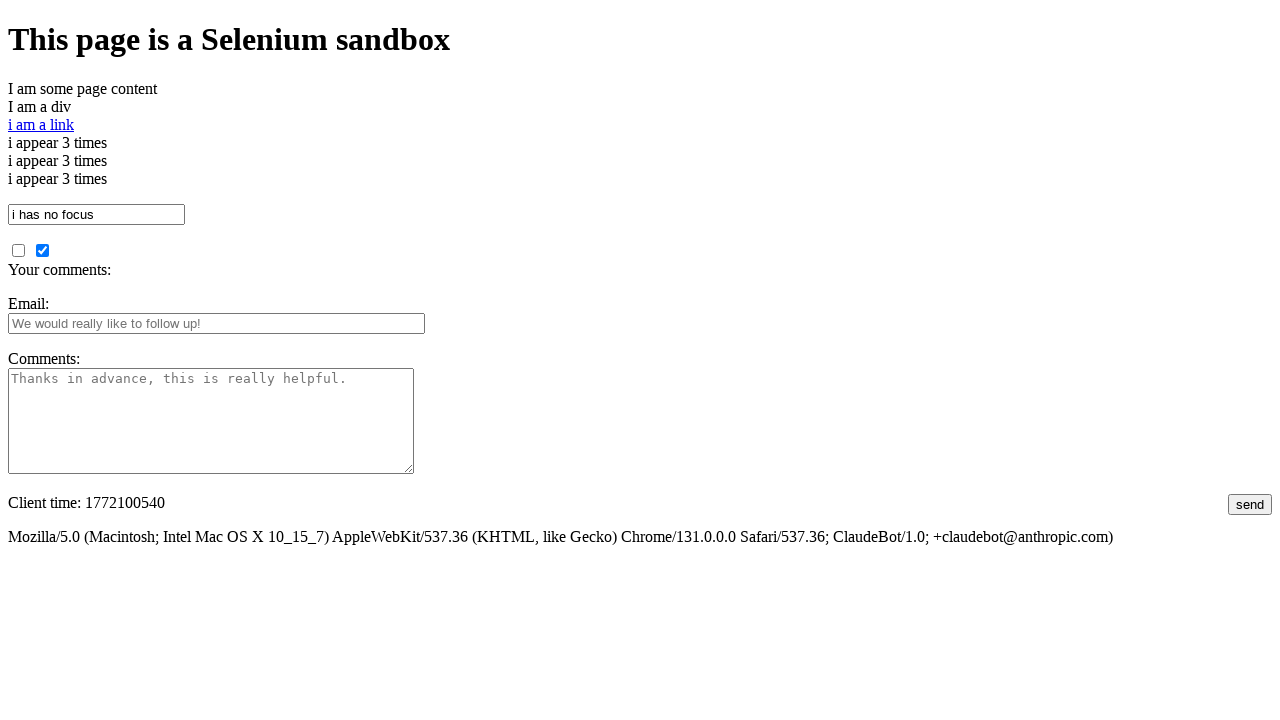

Page title verified - page loaded successfully
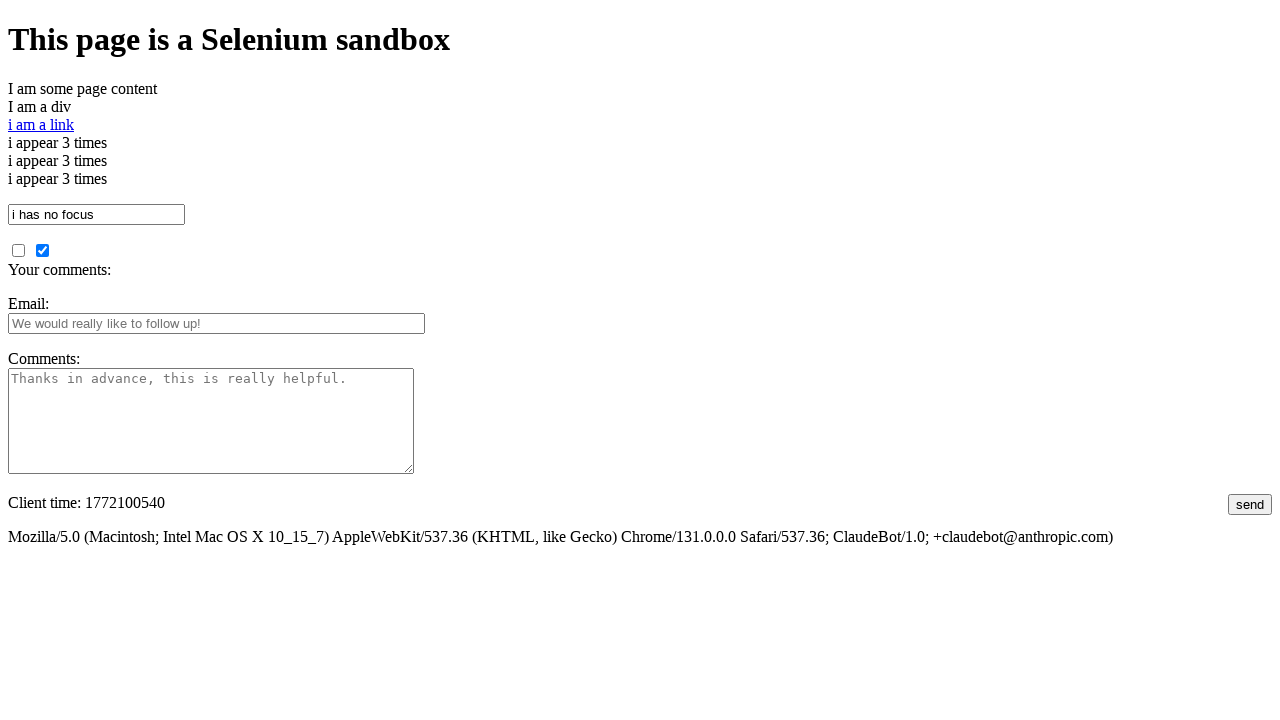

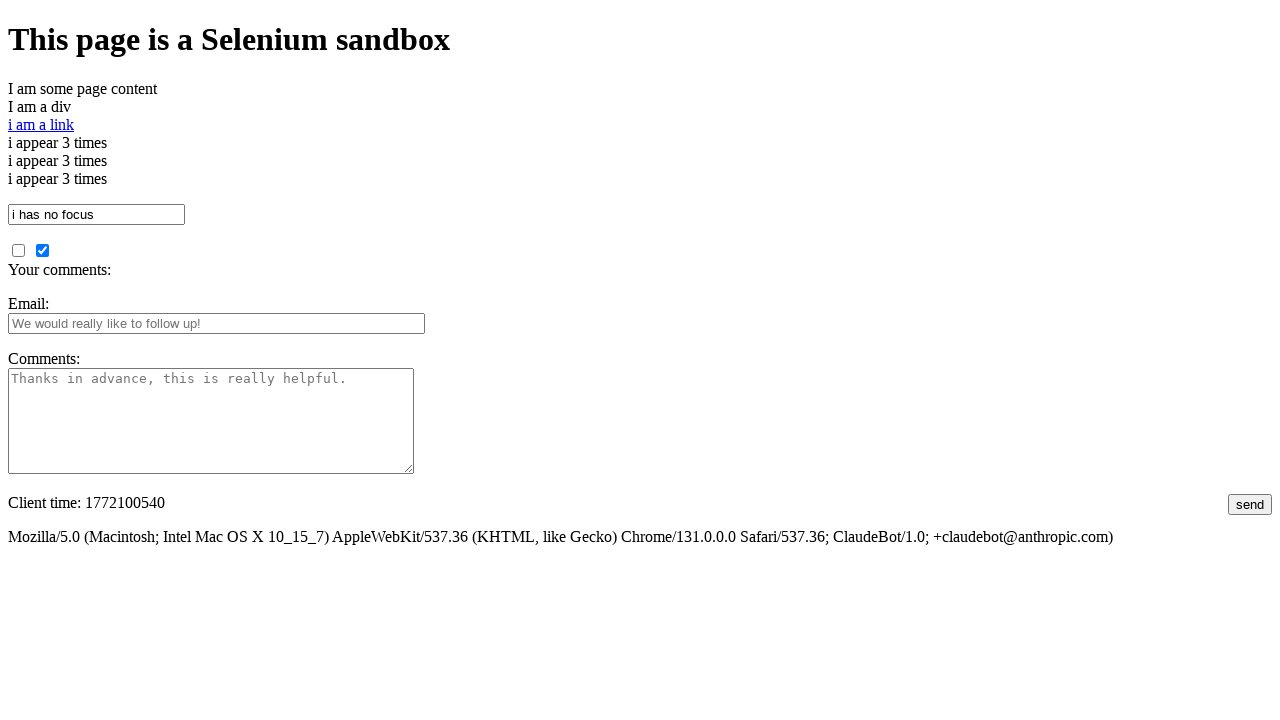